Tests browser navigation commands by navigating to a page, going back, going forward, and refreshing the page to verify basic browser navigation functionality.

Starting URL: https://the-internet.herokuapp.com

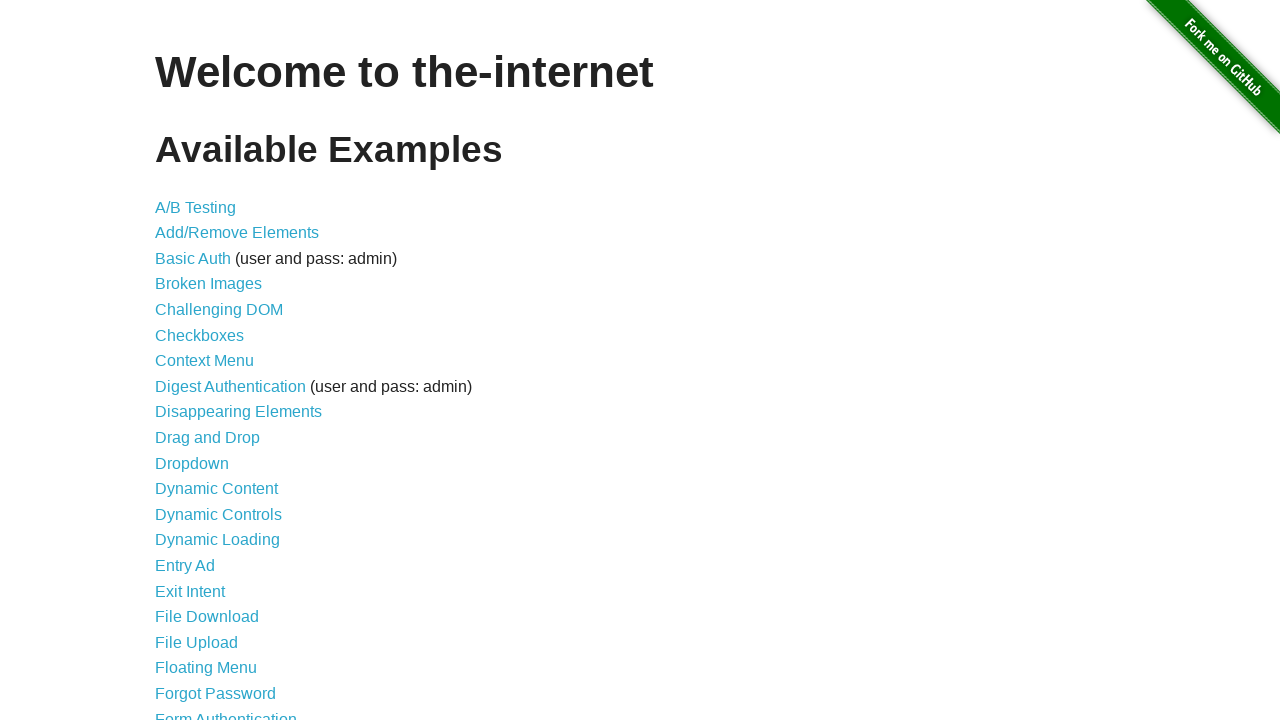

Navigated to login page at https://the-internet.herokuapp.com/login
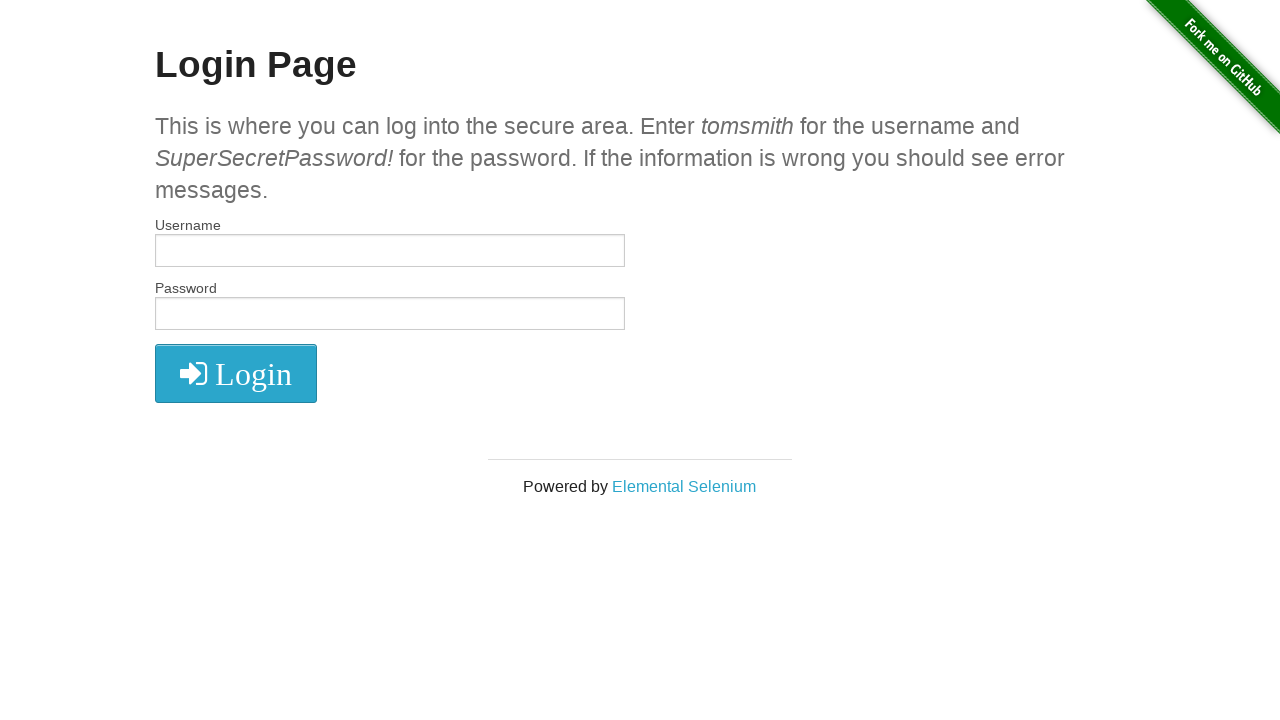

Navigated back to previous page
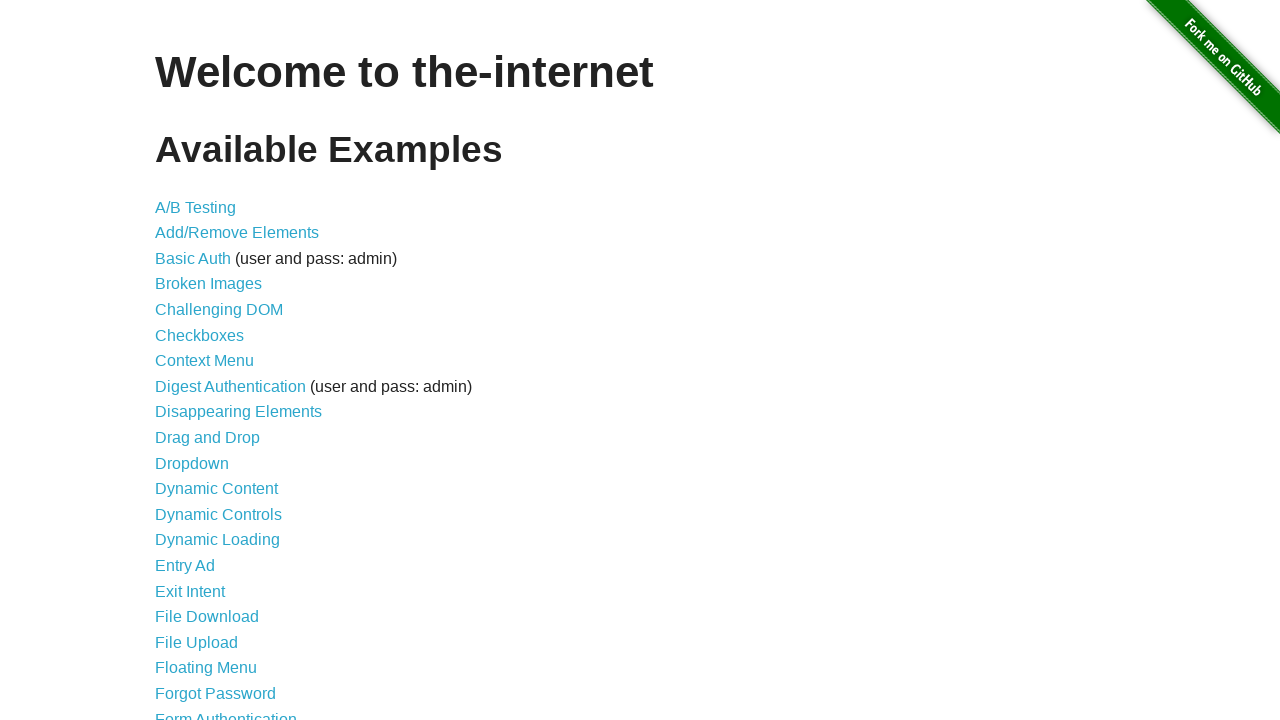

Navigated forward to login page
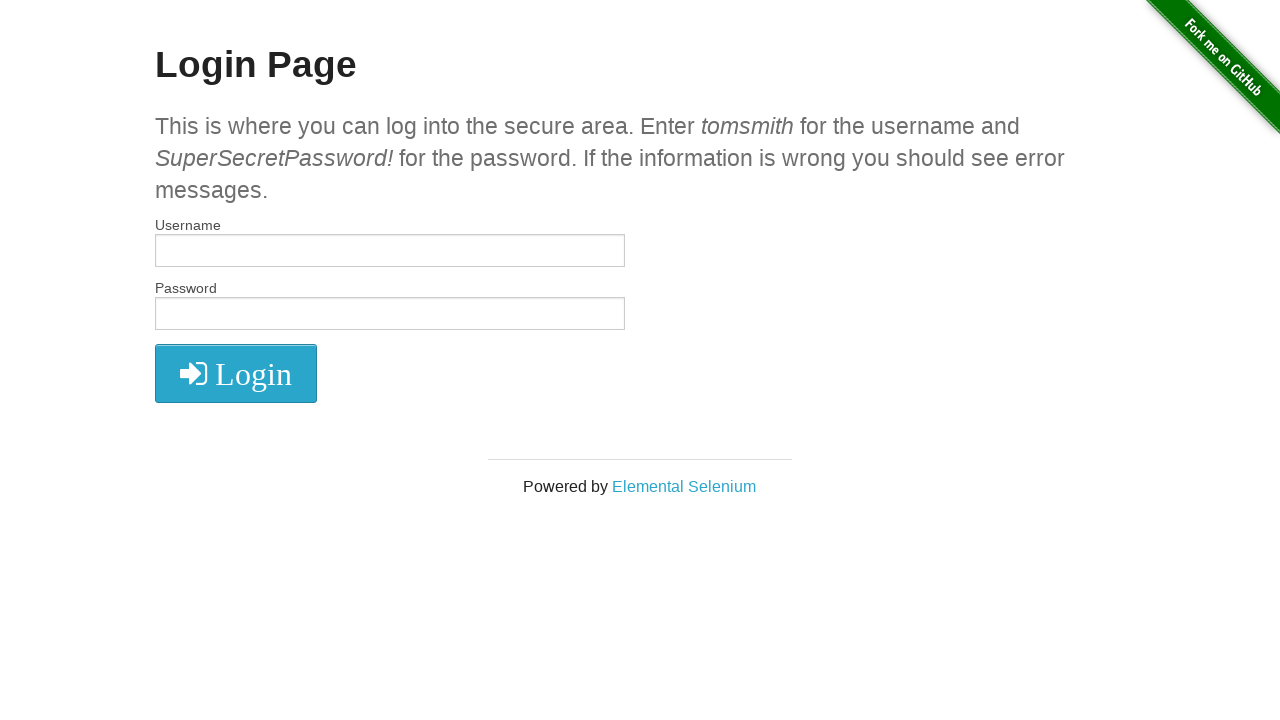

Refreshed the current page
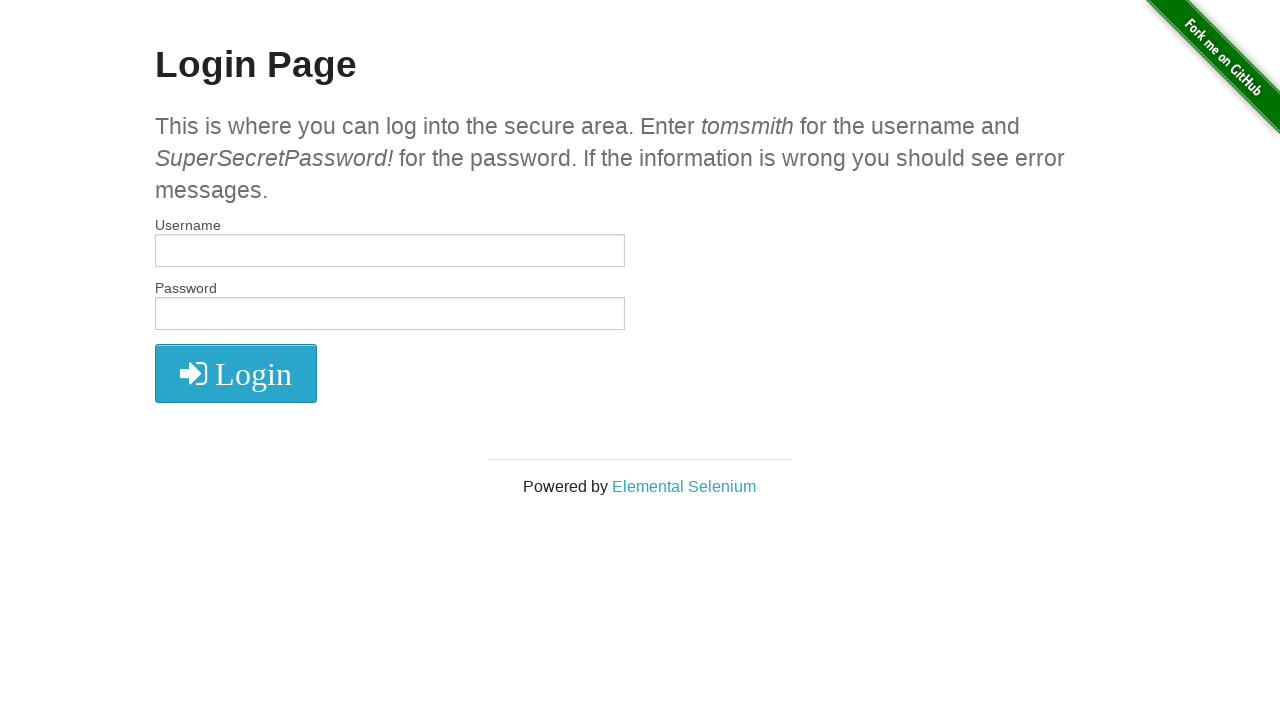

Verified current URL: https://the-internet.herokuapp.com/login
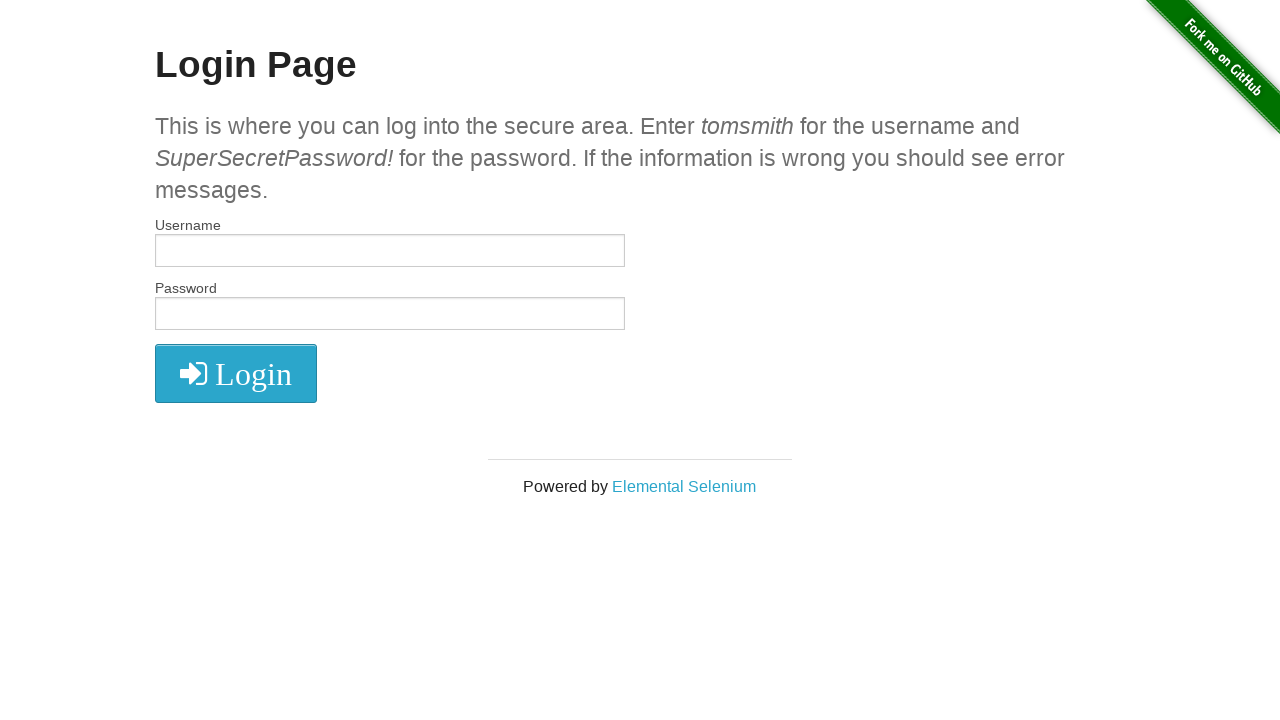

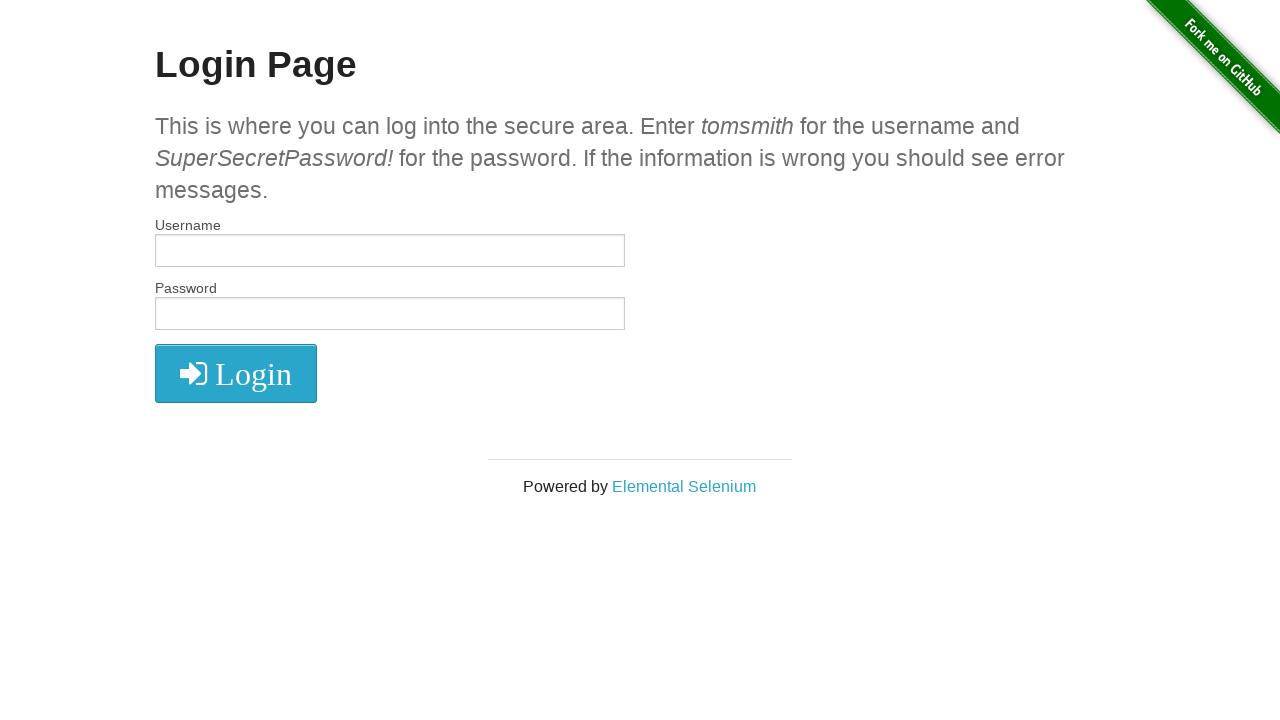